Tests hover menu interaction by moving to a menu element and then clicking on a submenu item "Selenium143"

Starting URL: http://omayo.blogspot.com/

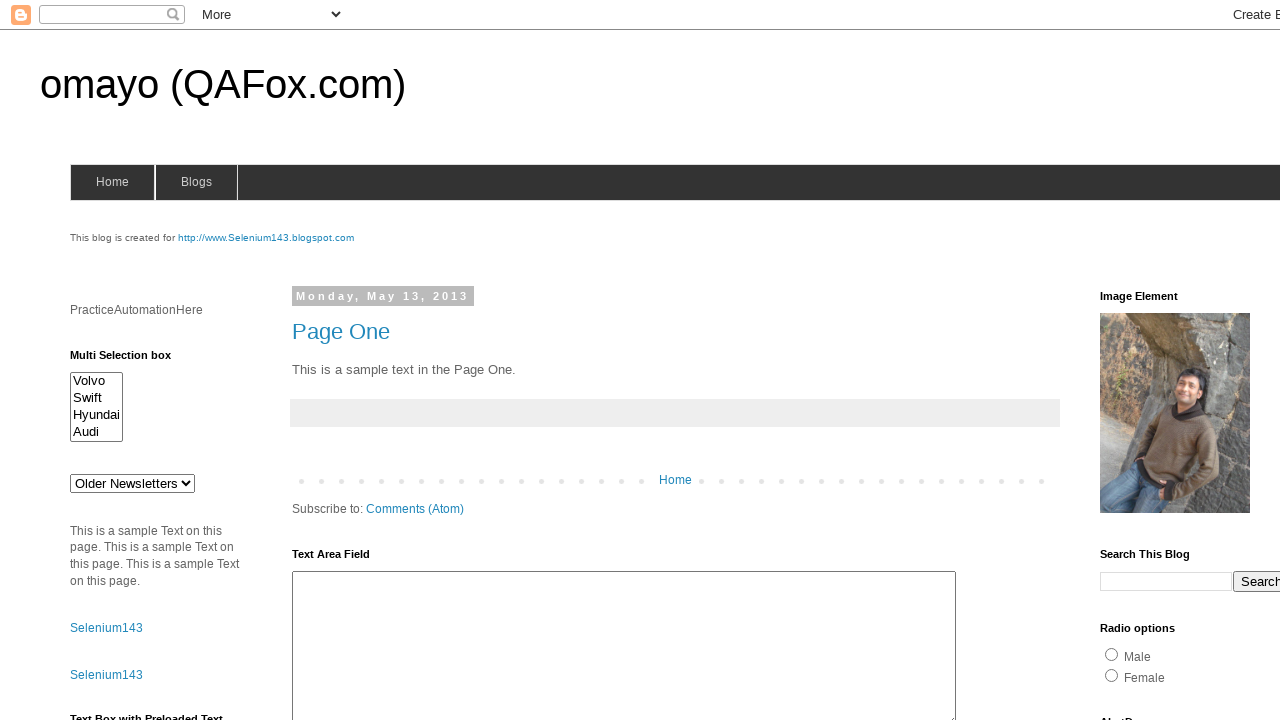

Hovered over menu element to reveal submenu at (196, 182) on xpath=//body[1]/div[4]/div[2]/div[2]/div[2]/div[1]/div[2]/div[2]/div[1]/div[1]/d
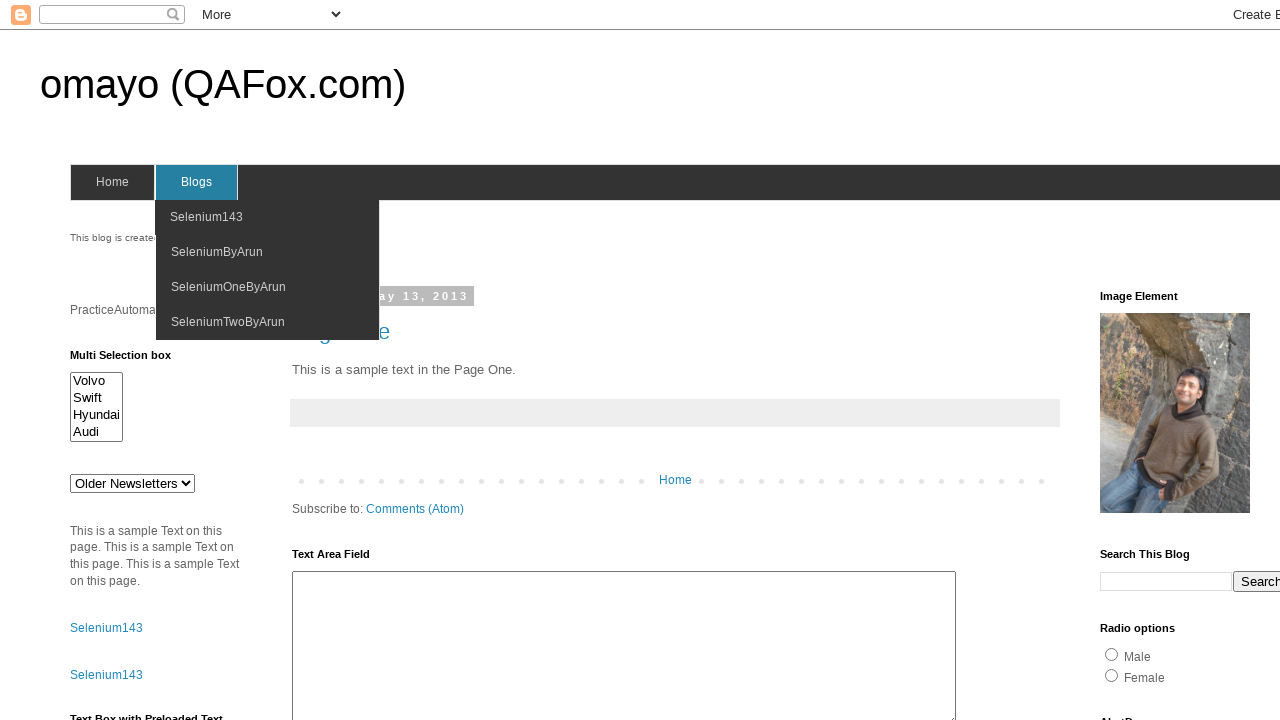

Waited 1000ms for submenu to appear
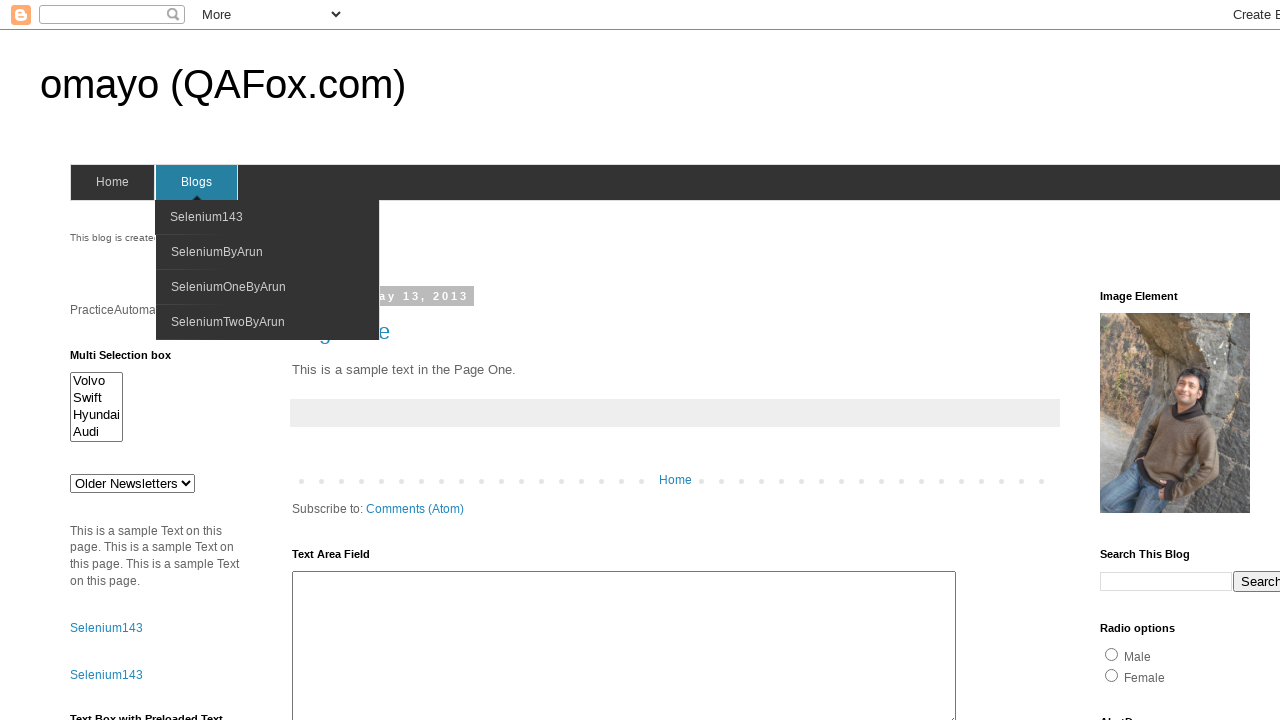

Clicked on submenu item 'Selenium143' at (206, 217) on xpath=//span[contains(text(),'Selenium143')]
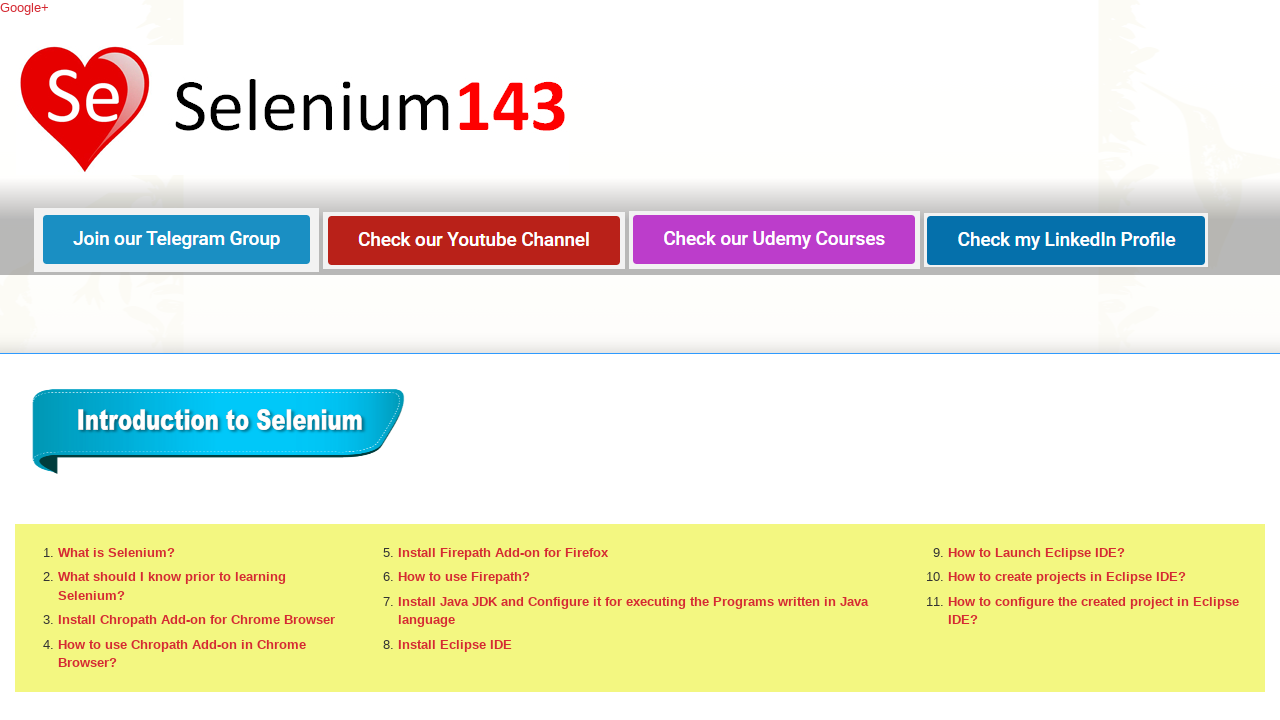

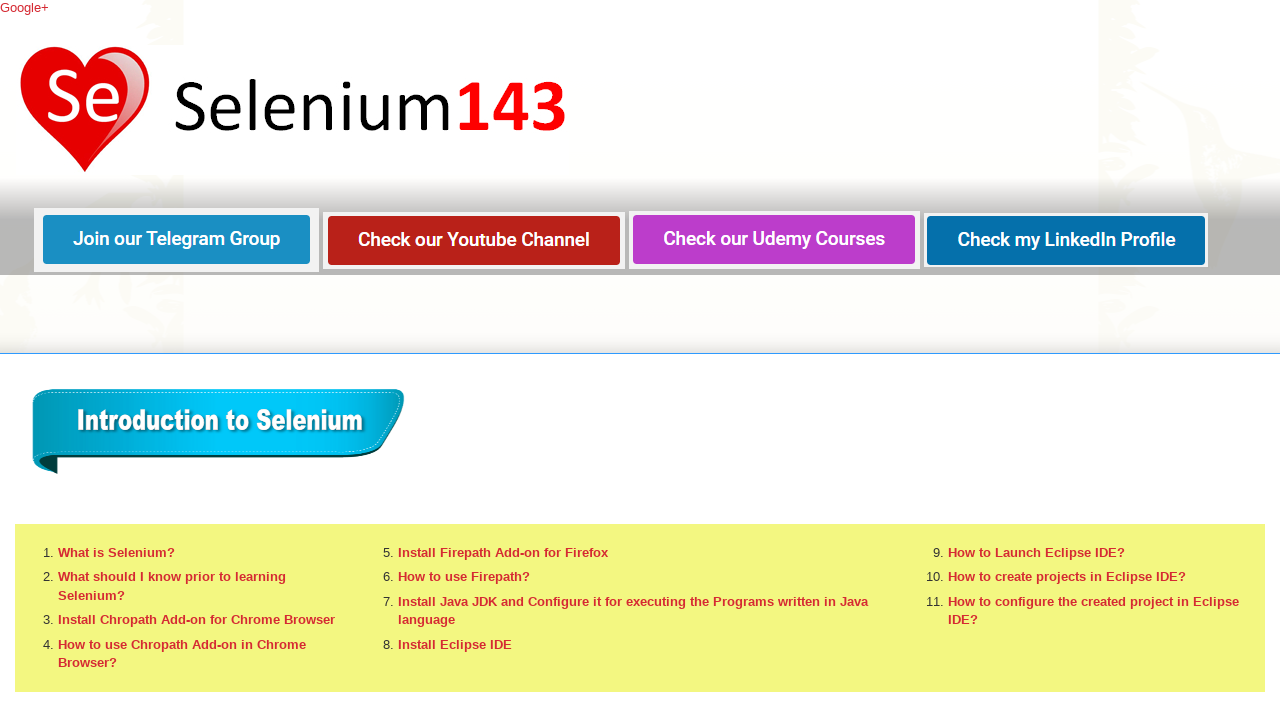